Tests multi-selection functionality by holding Control key and clicking multiple selectable items in a jQuery UI selectable list

Starting URL: https://jqueryui.com/selectable/#default

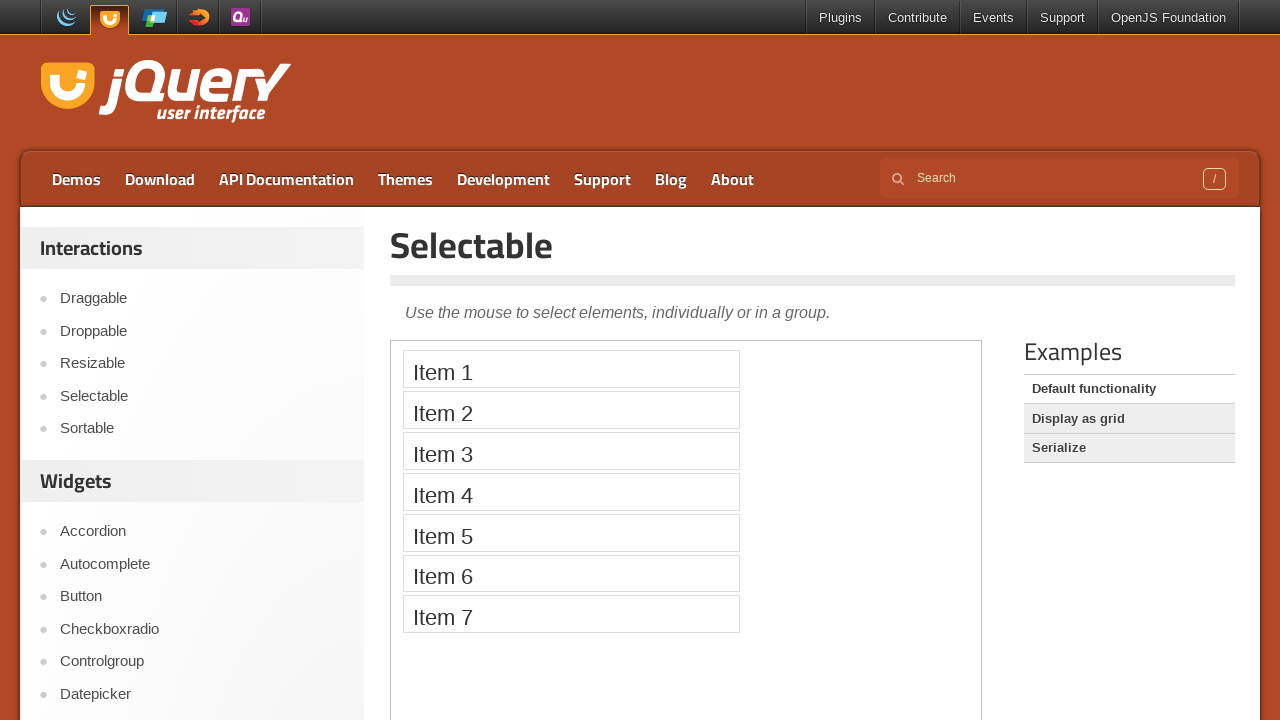

Waited for iframe body to load
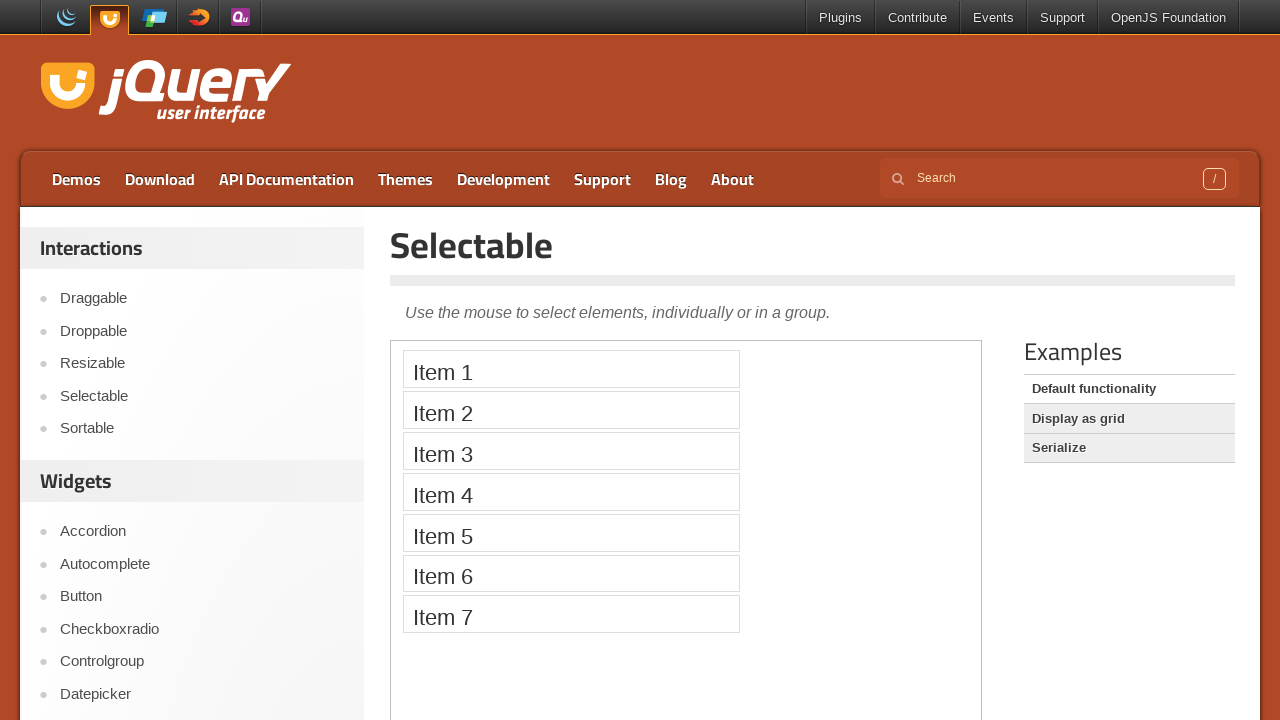

Located the selectable demo iframe
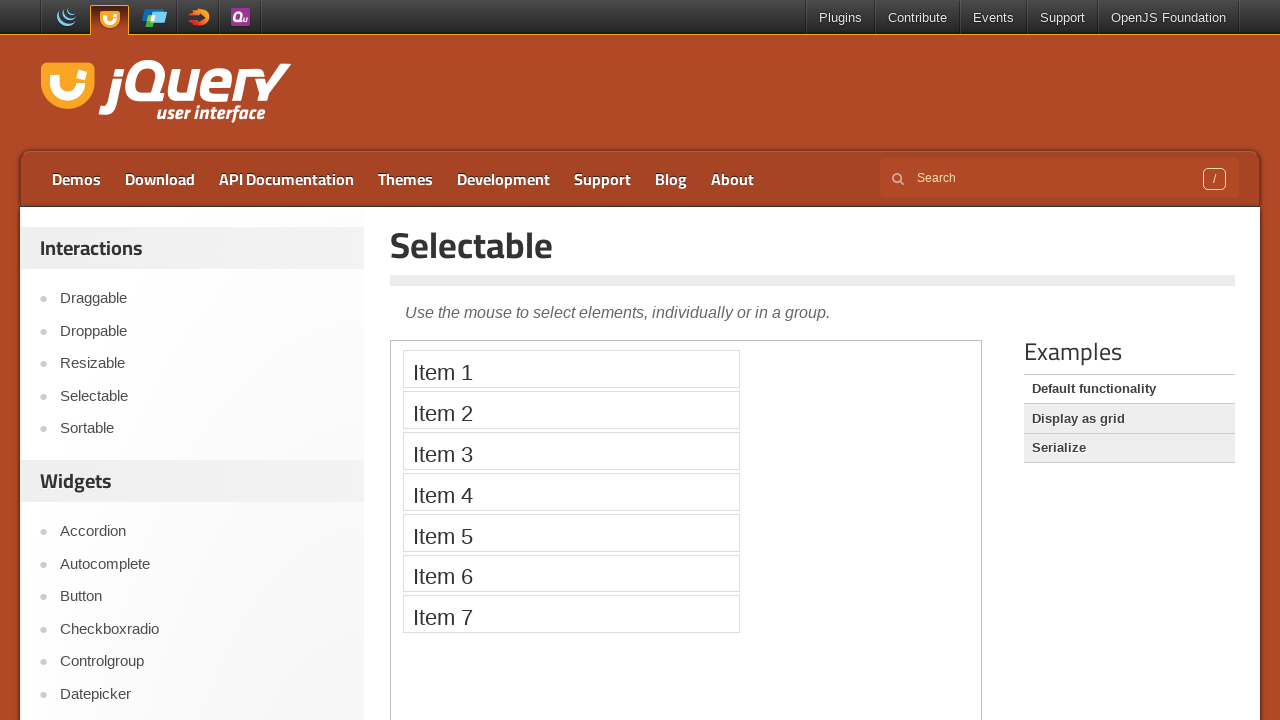

Located first selectable item
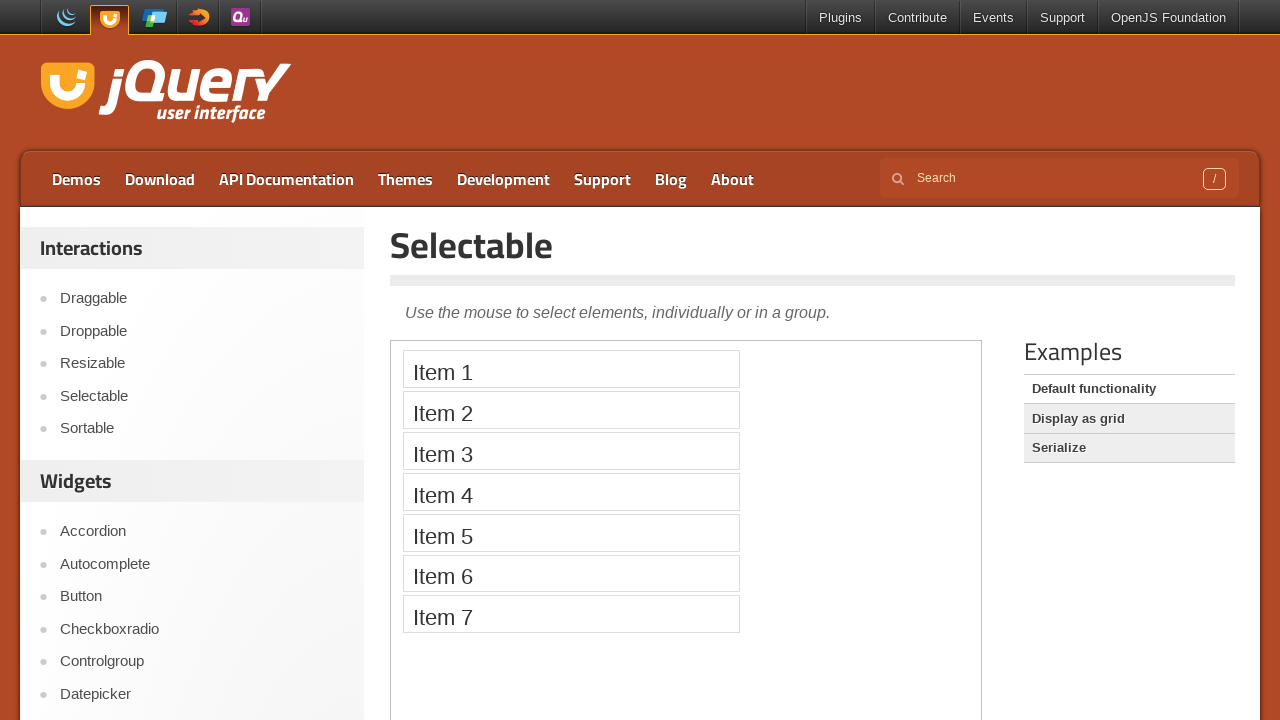

Located third selectable item
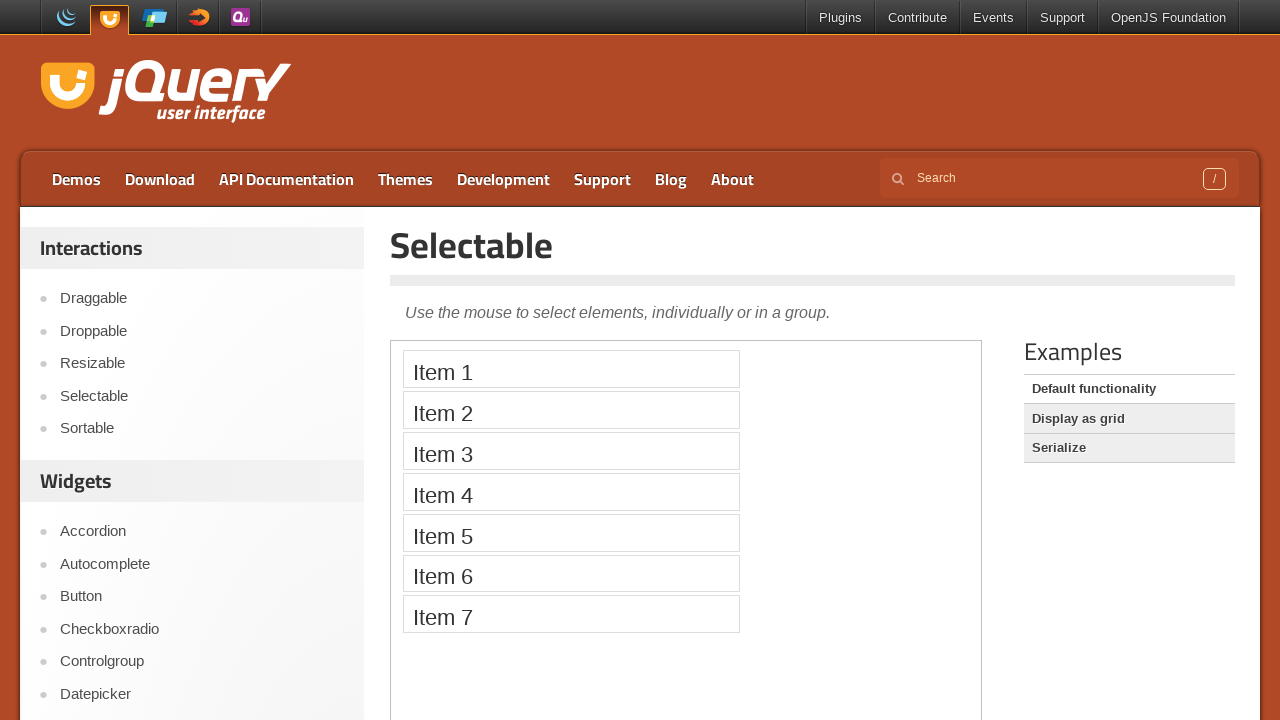

Located fifth selectable item
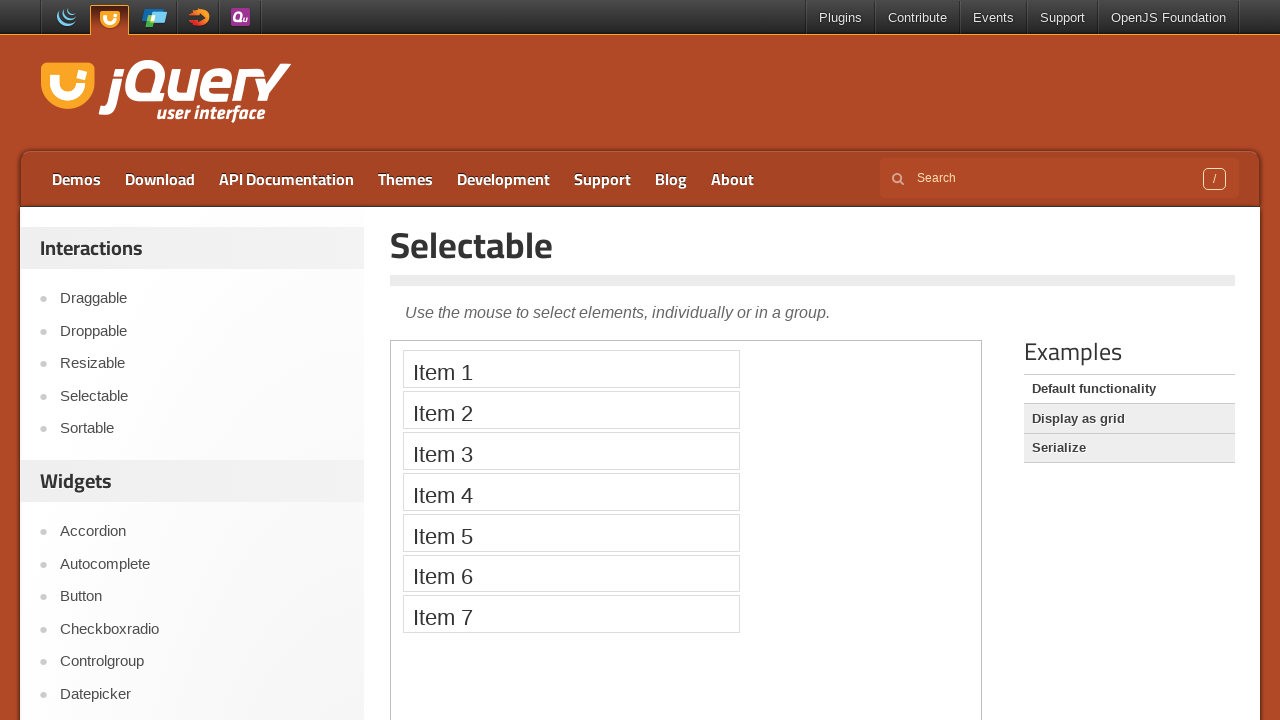

Pressed Control key down to enable multi-selection mode
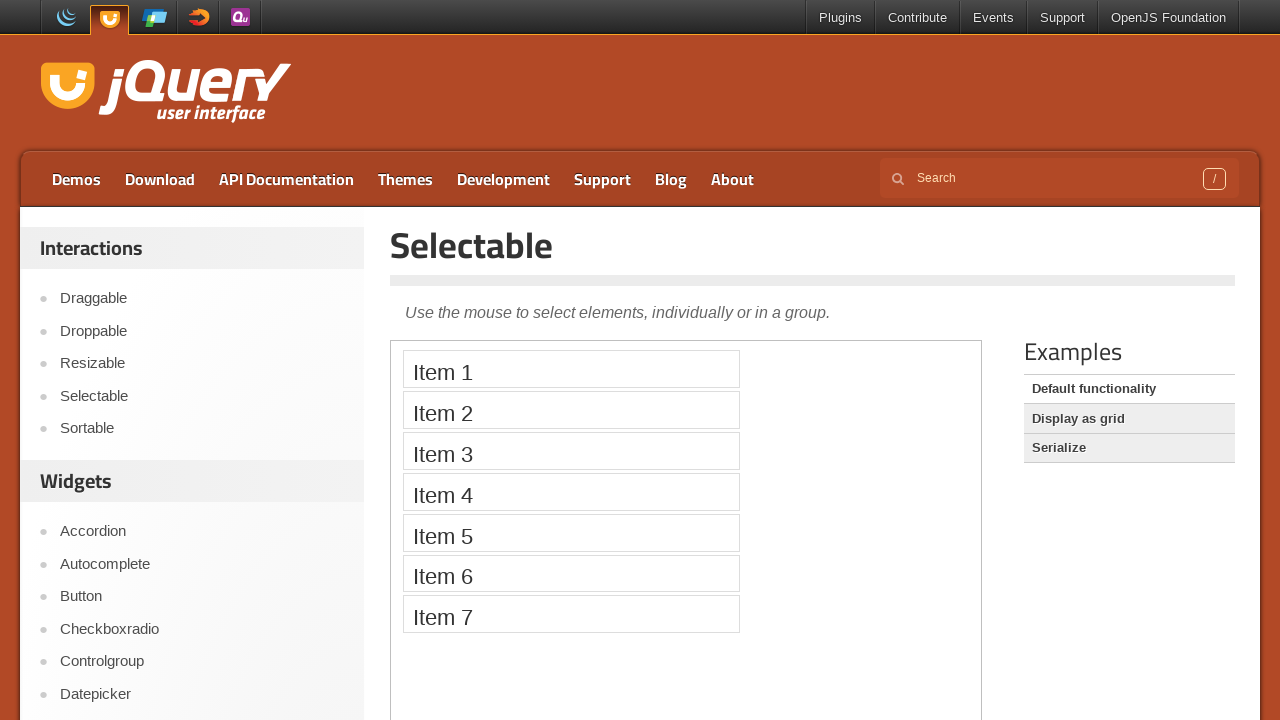

Clicked first item while holding Control at (571, 369) on ol#selectable > li:nth-child(1)
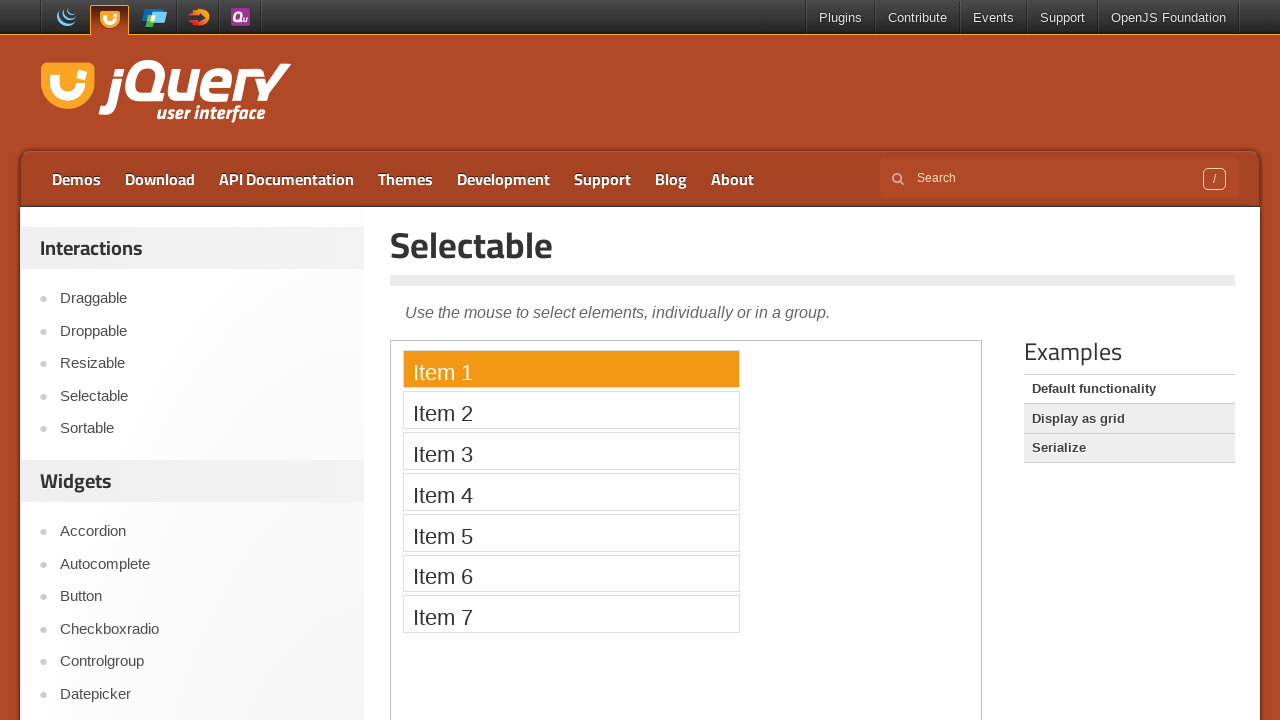

Clicked third item while holding Control at (571, 451) on ol#selectable > li:nth-child(3)
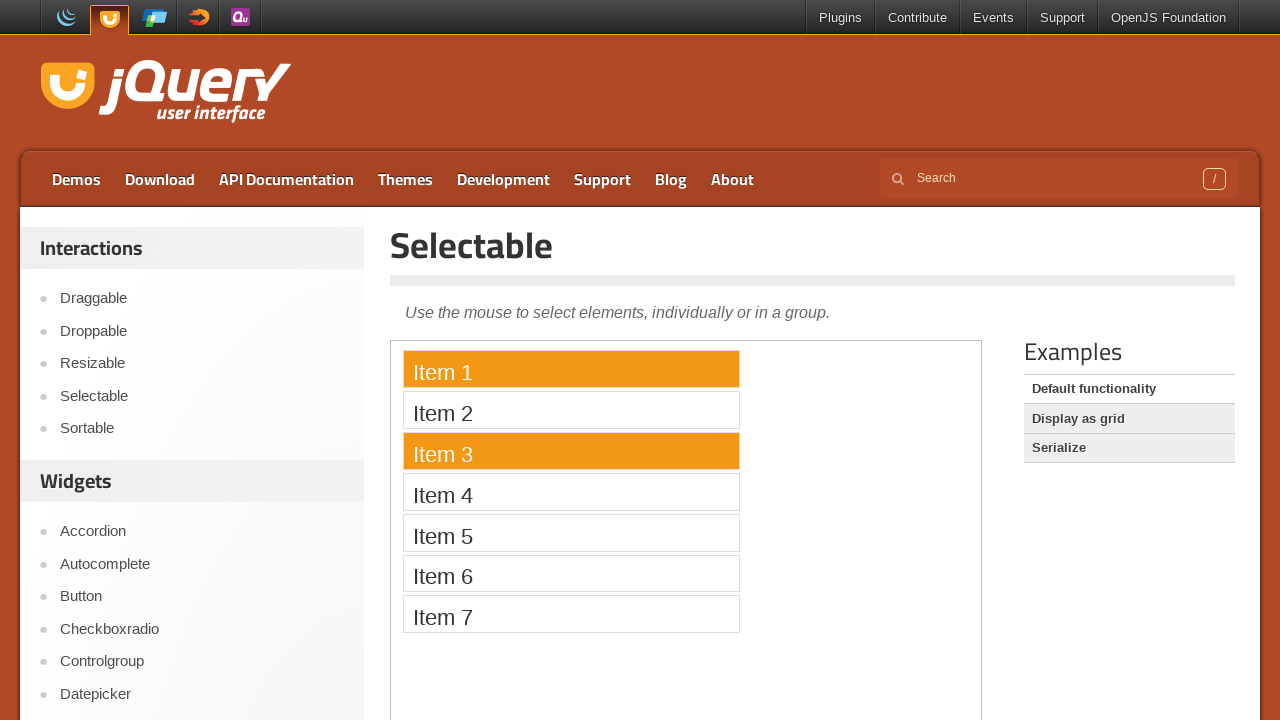

Clicked fifth item while holding Control at (571, 532) on ol#selectable > li:nth-child(5)
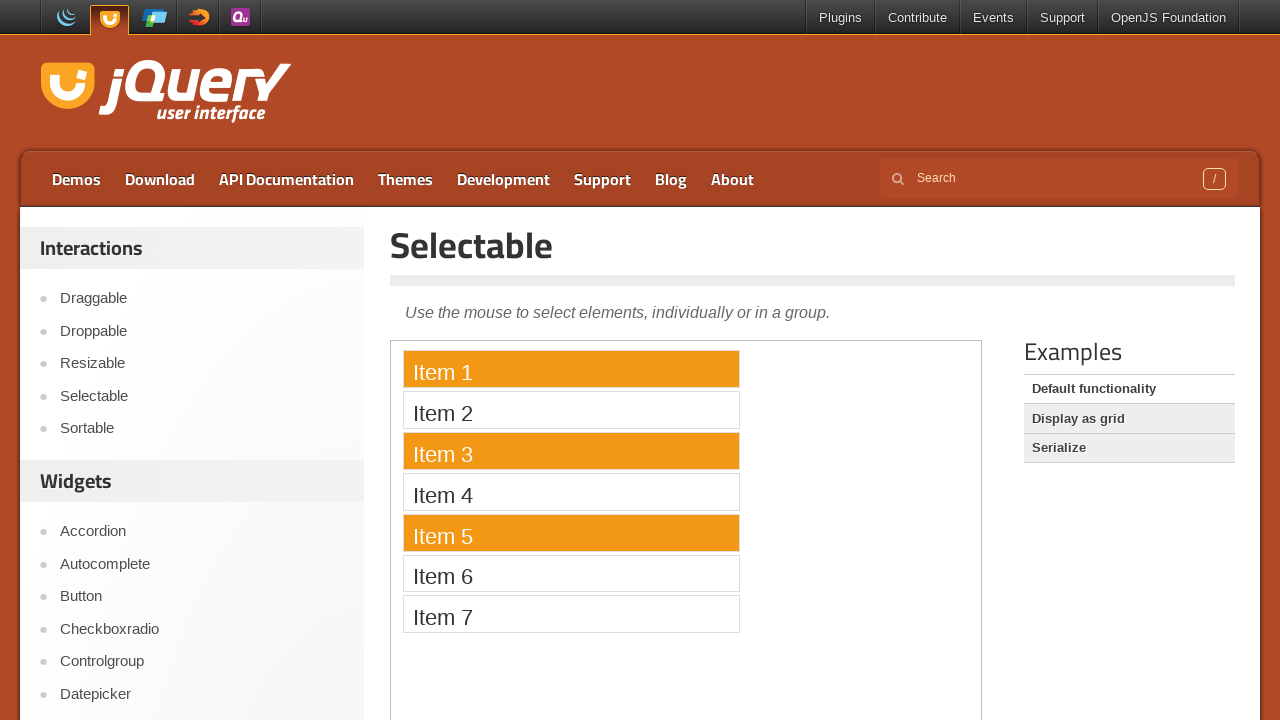

Released Control key to end multi-selection
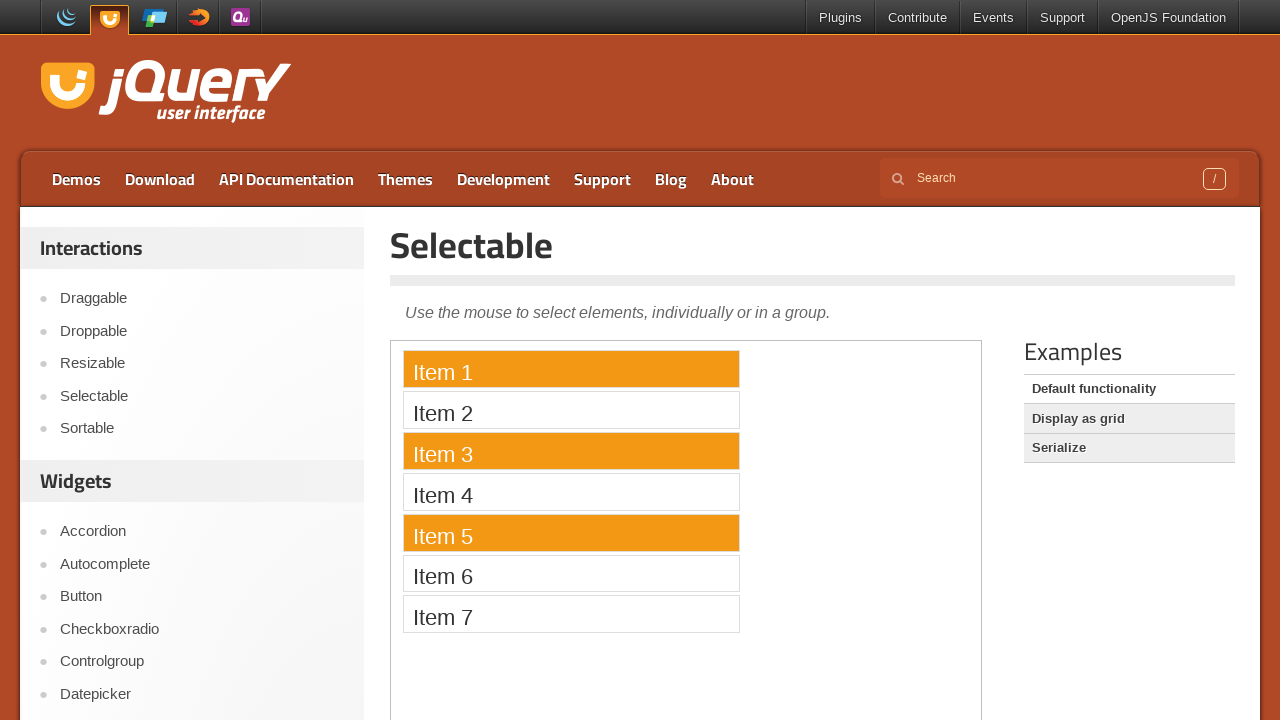

Waited 2 seconds to observe multi-selection result
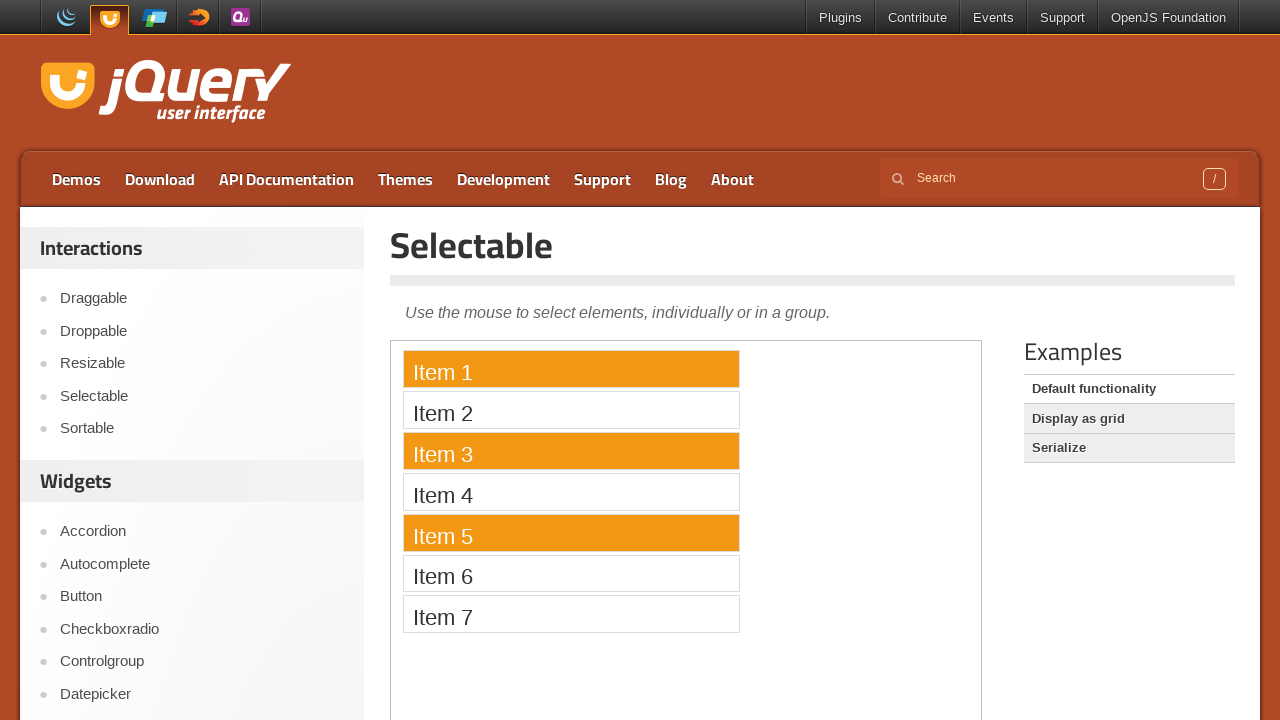

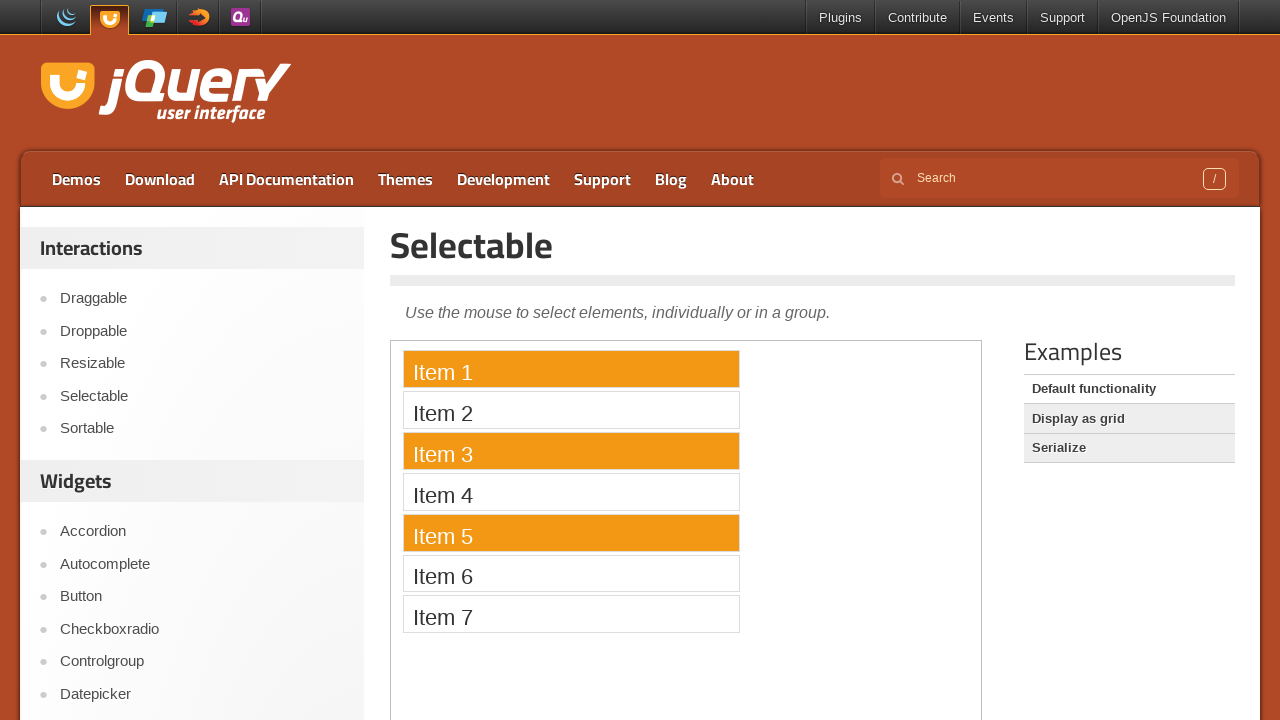